Tests checkbox functionality on a practice automation page by clicking a checkbox and verifying it becomes selected

Starting URL: https://rahulshettyacademy.com/AutomationPractice/

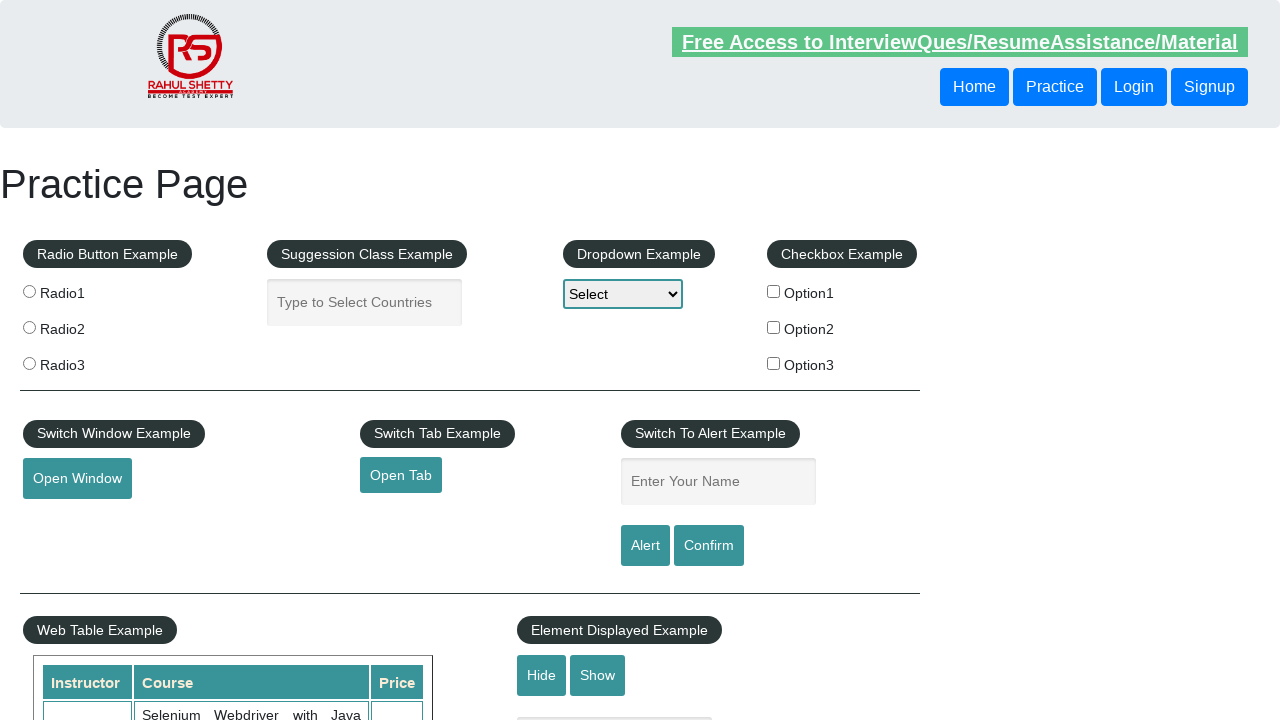

Navigated to AutomationPractice page
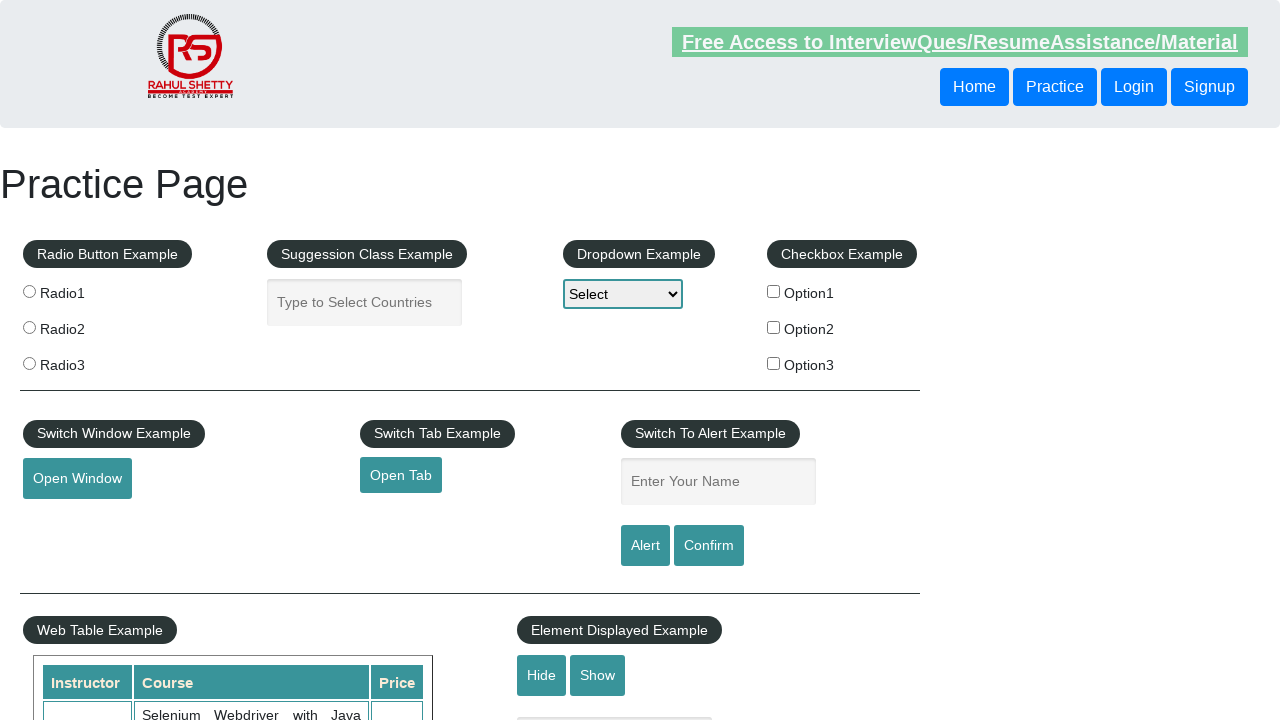

Verified checkboxes are present on the page
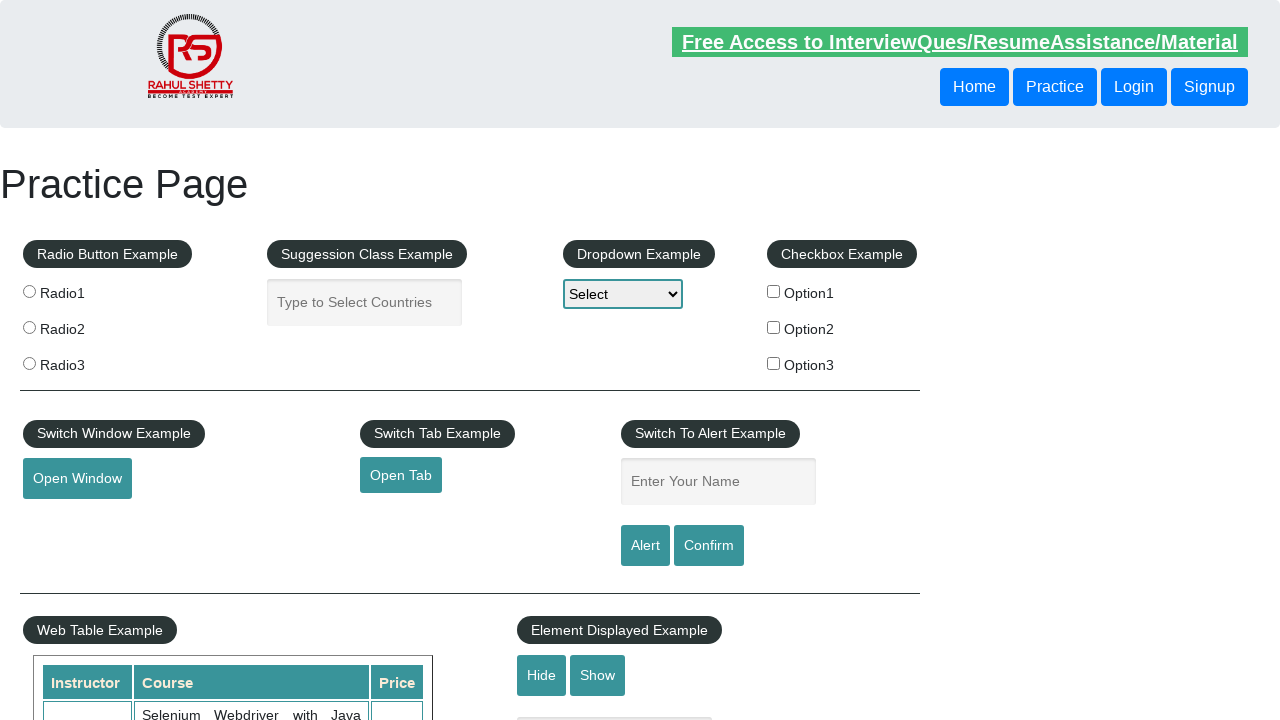

Clicked the first checkbox option at (774, 291) on input[name='checkBoxOption1']
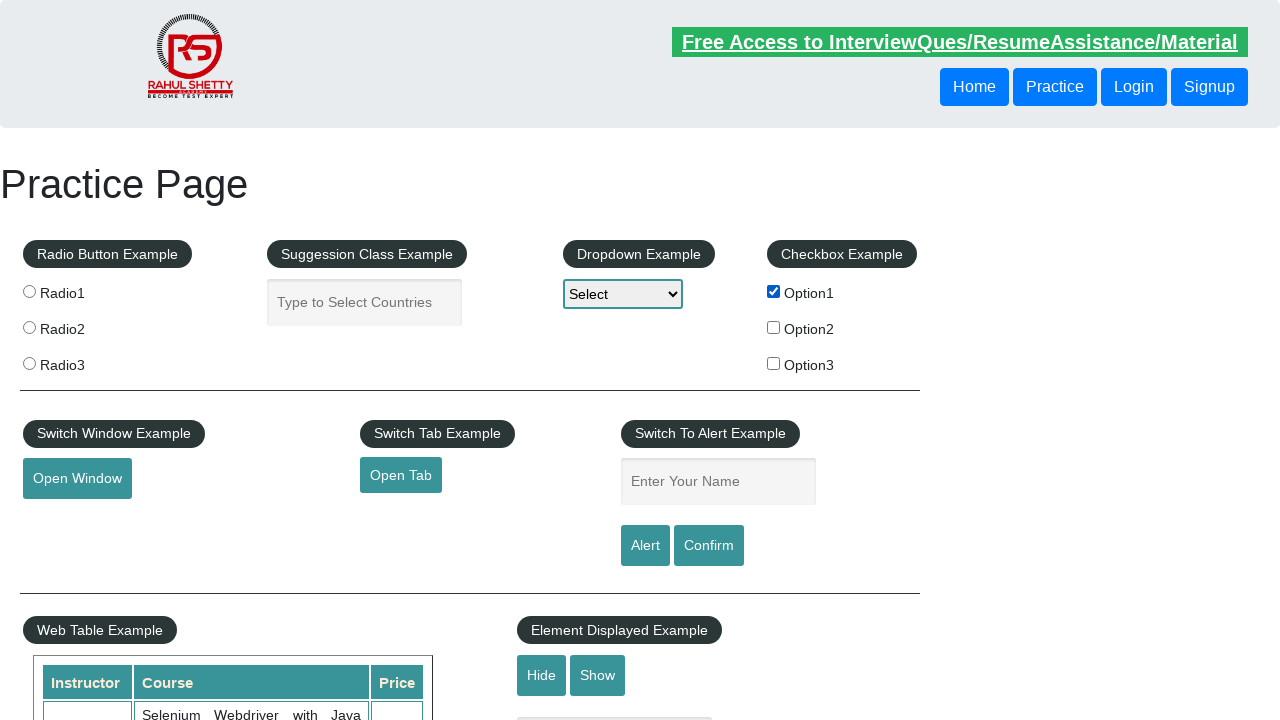

Verified that the first checkbox is now selected
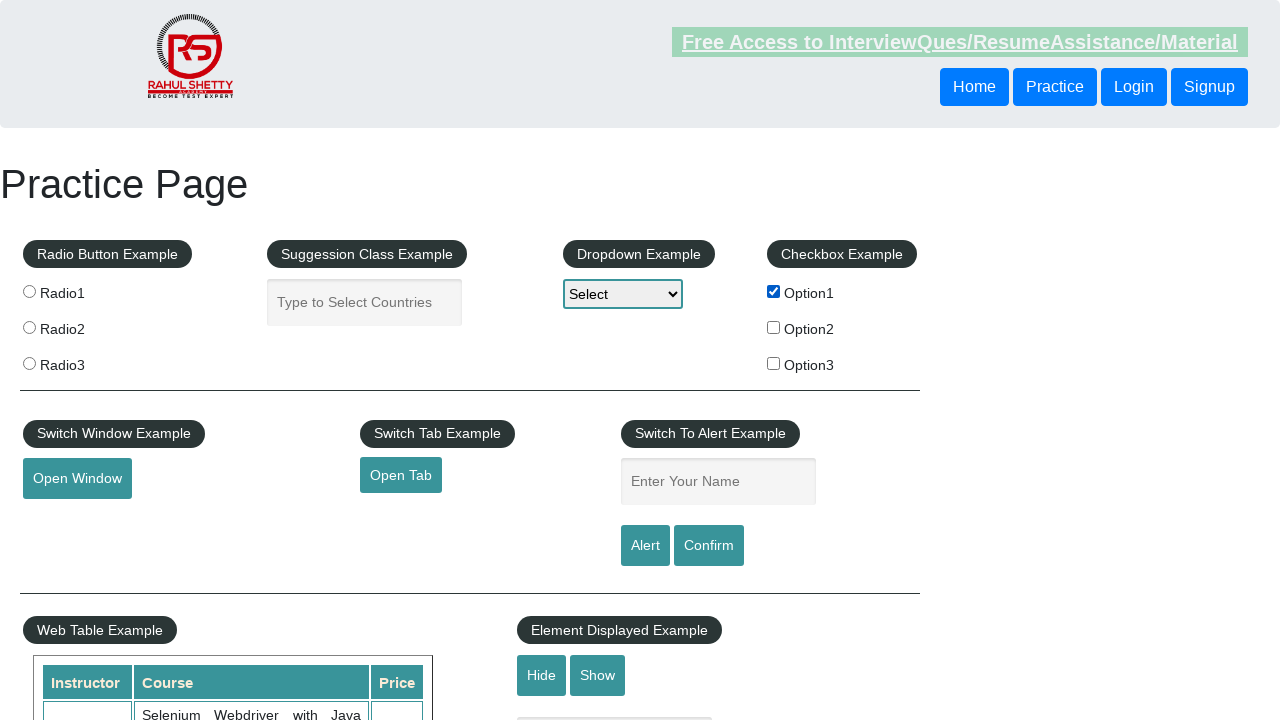

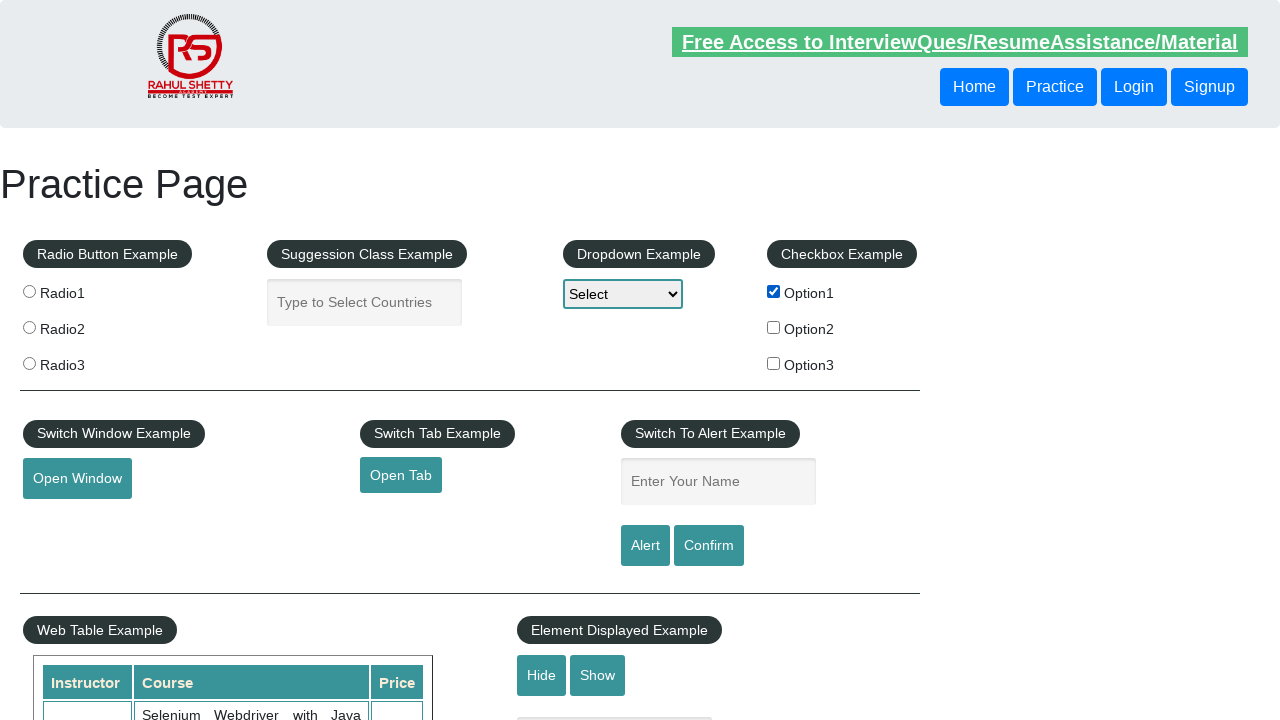